Tests drag and drop functionality by dragging column A to column B and verifying that the content swaps between the two columns.

Starting URL: https://the-internet.herokuapp.com/drag_and_drop

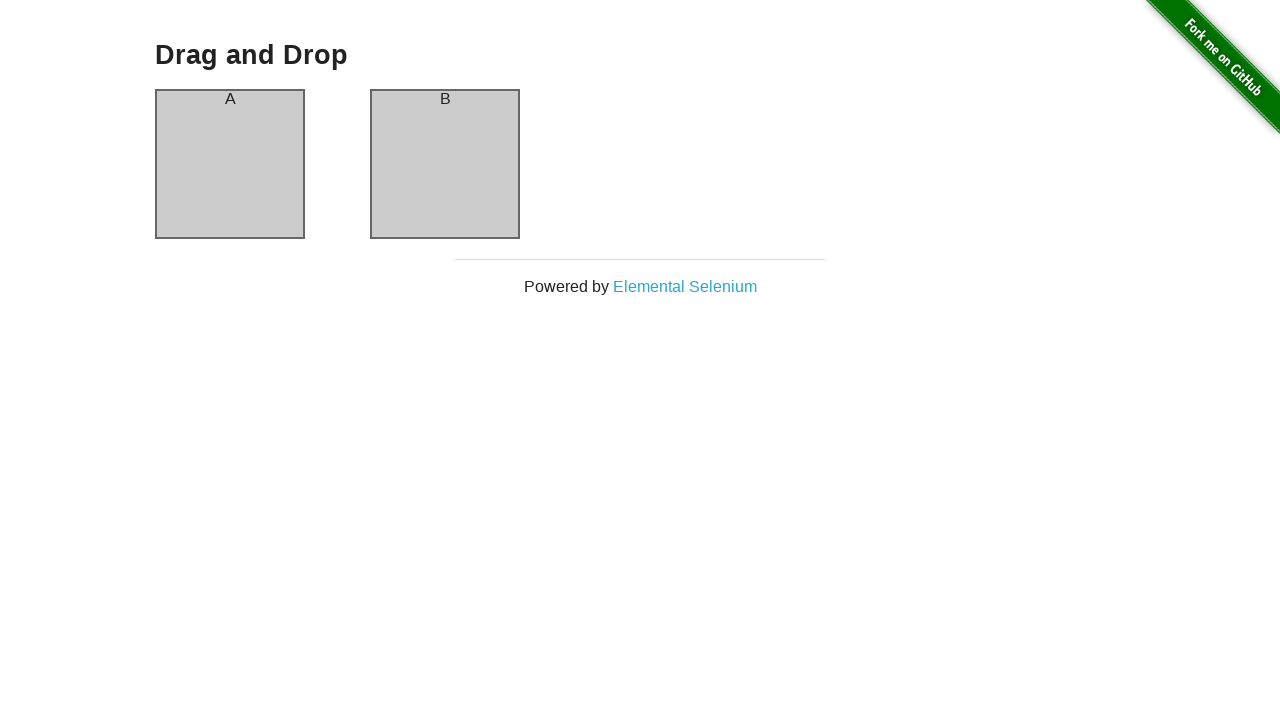

Located column A header element
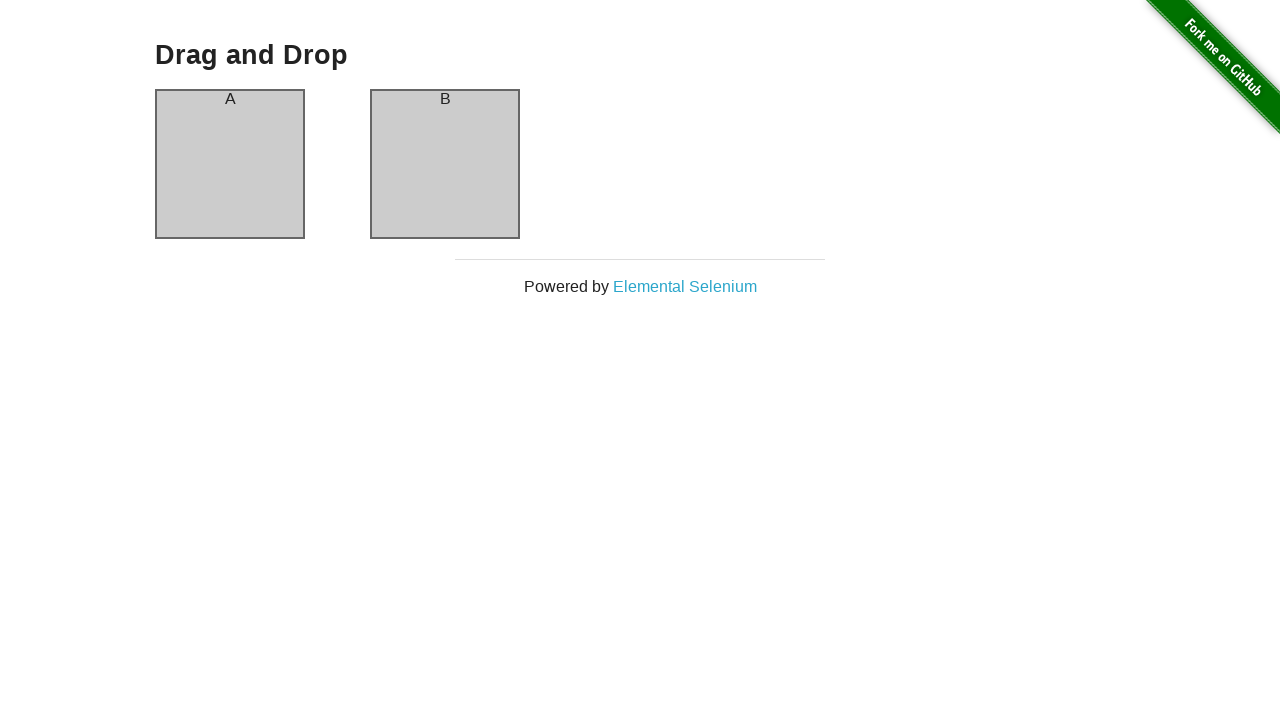

Located column B header element
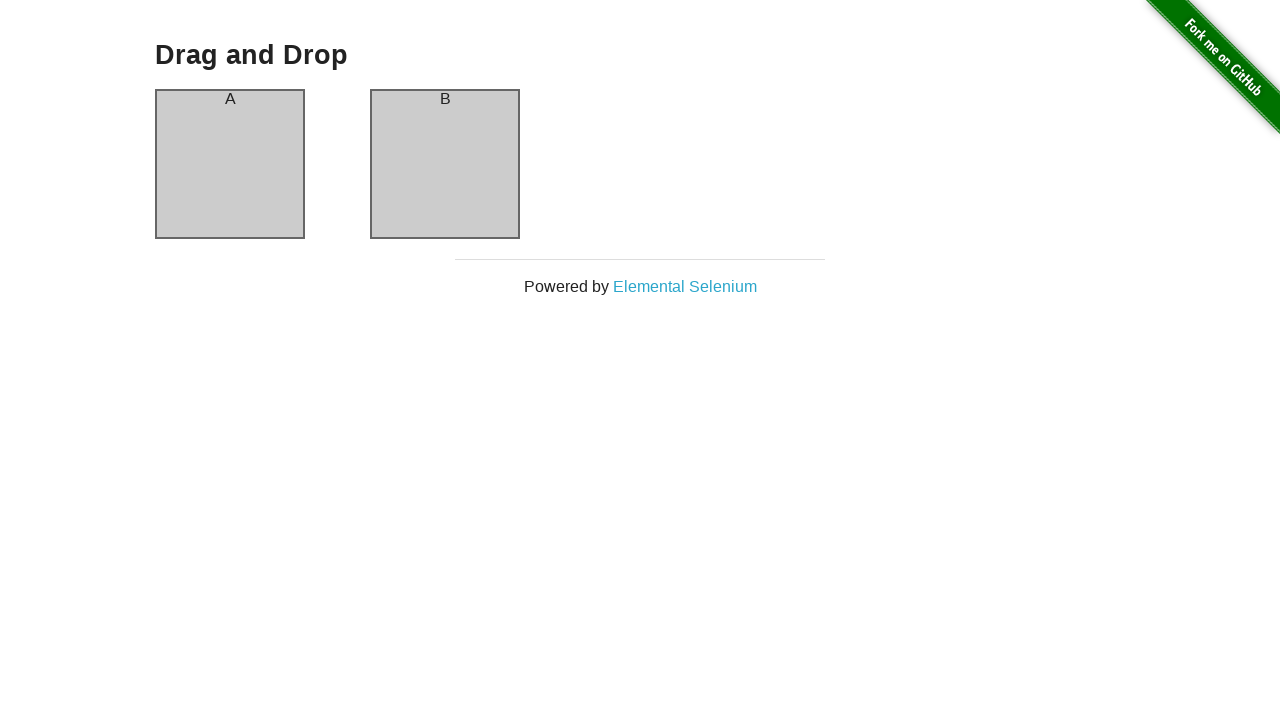

Verified column A header contains 'A'
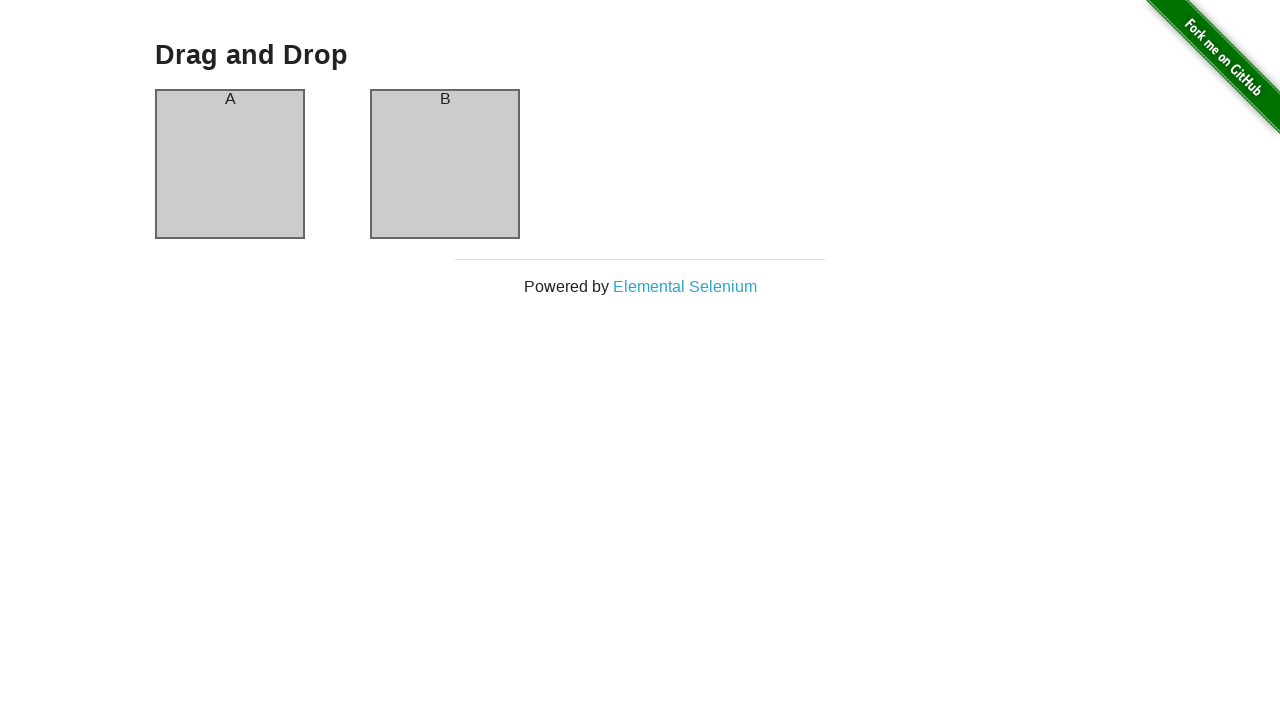

Verified column B header contains 'B'
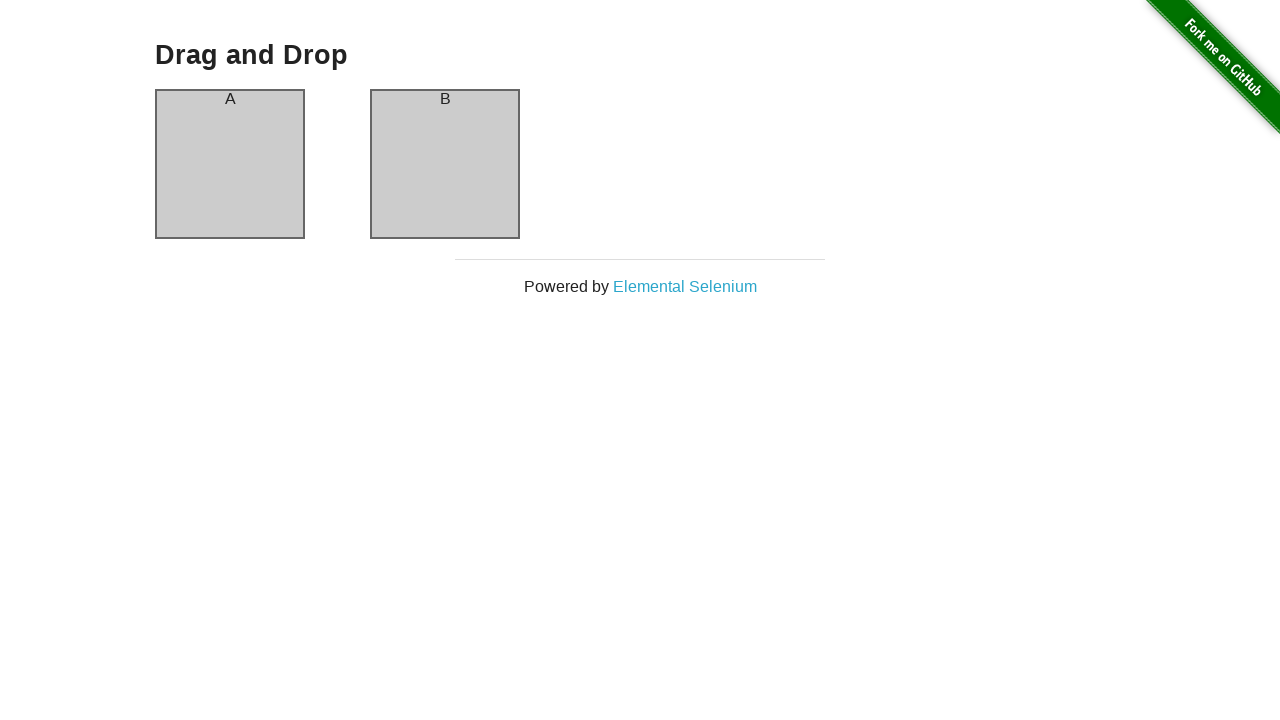

Dragged column A onto column B at (445, 164)
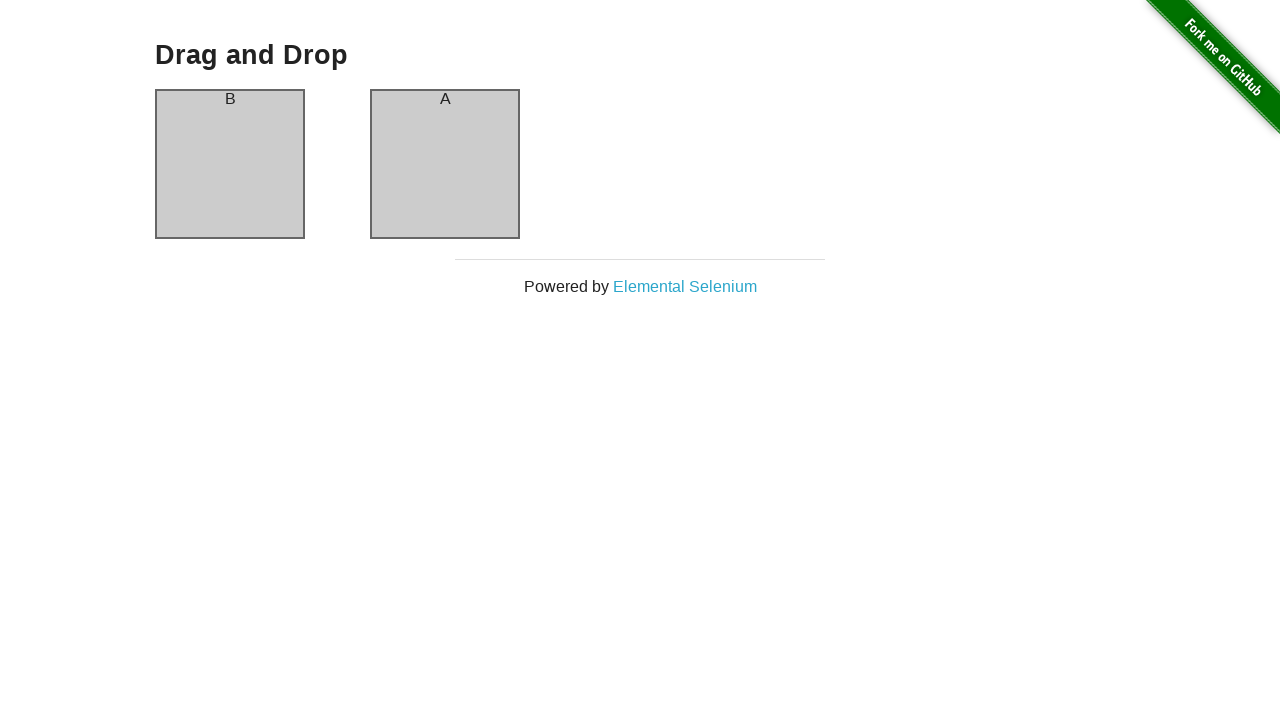

Located column A header element after drag and drop
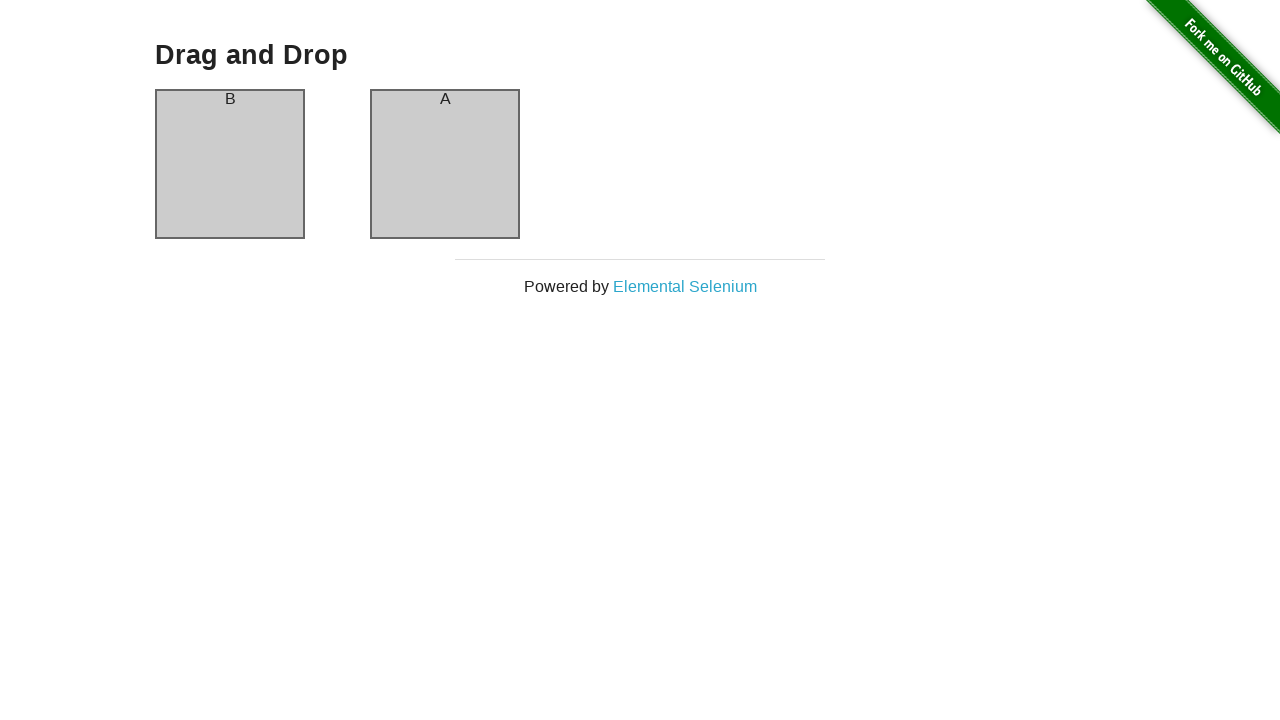

Located column B header element after drag and drop
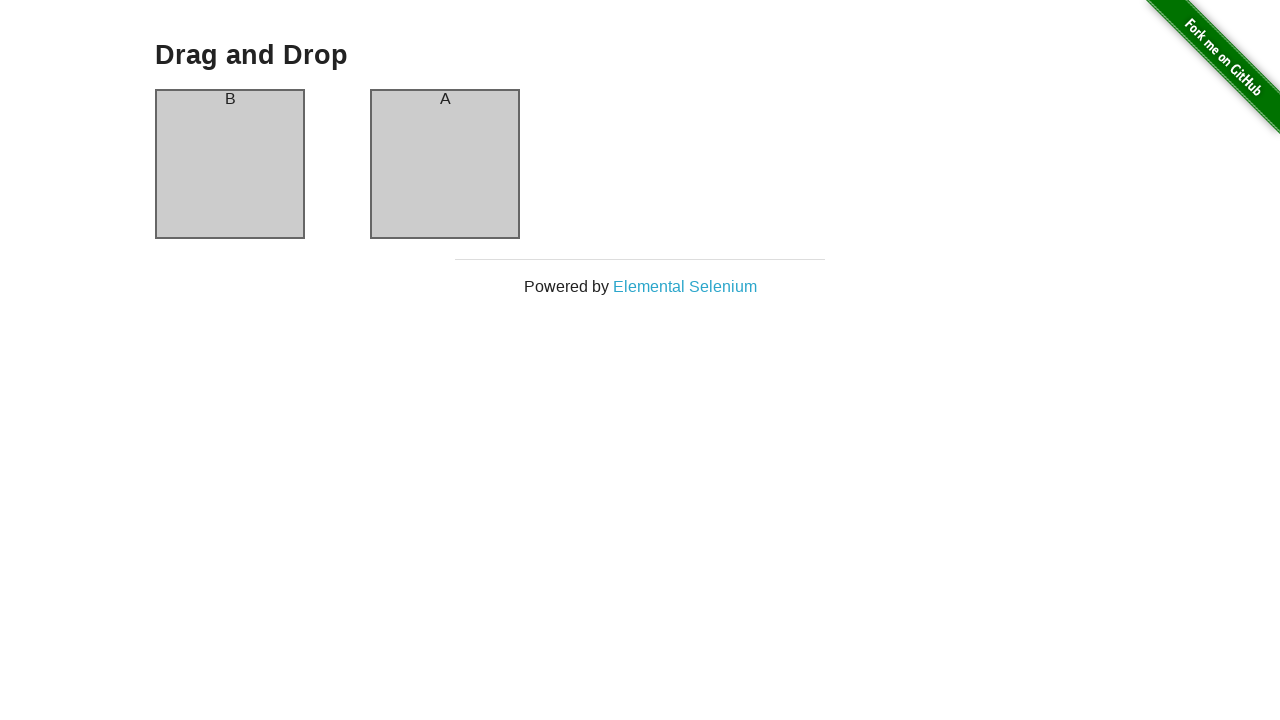

Verified column A header now contains 'B' after swap
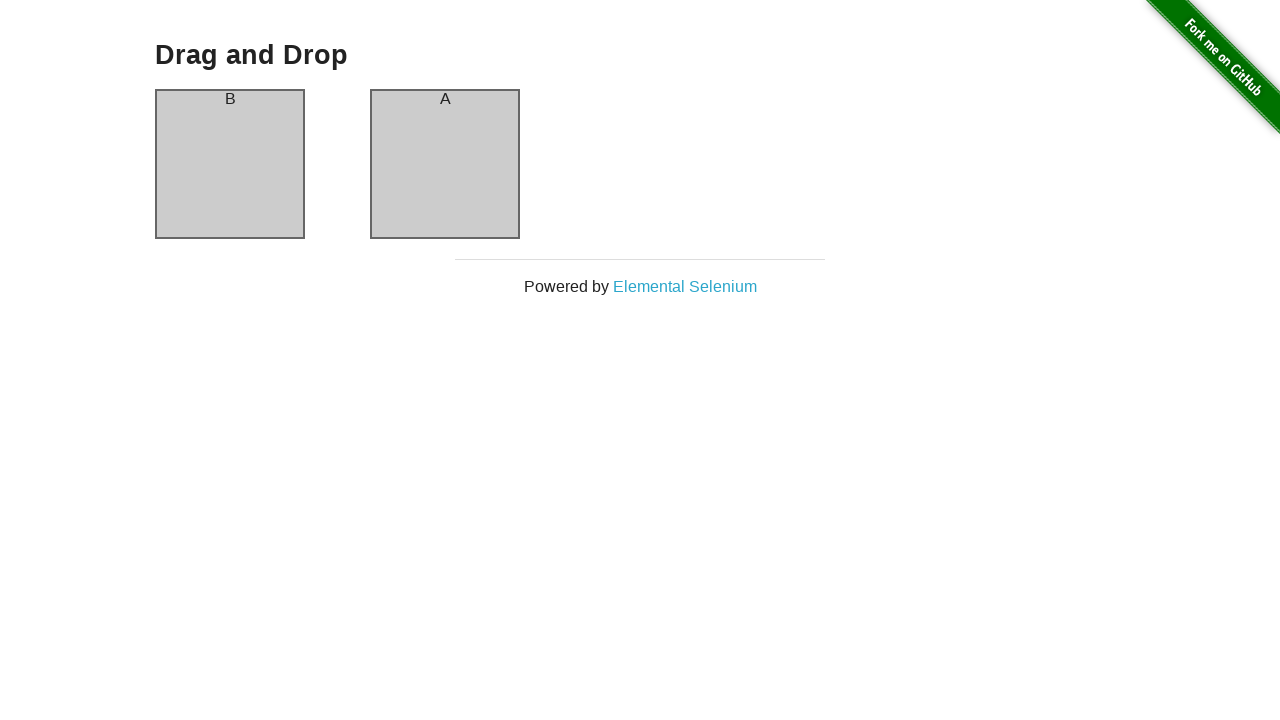

Verified column B header now contains 'A' after swap
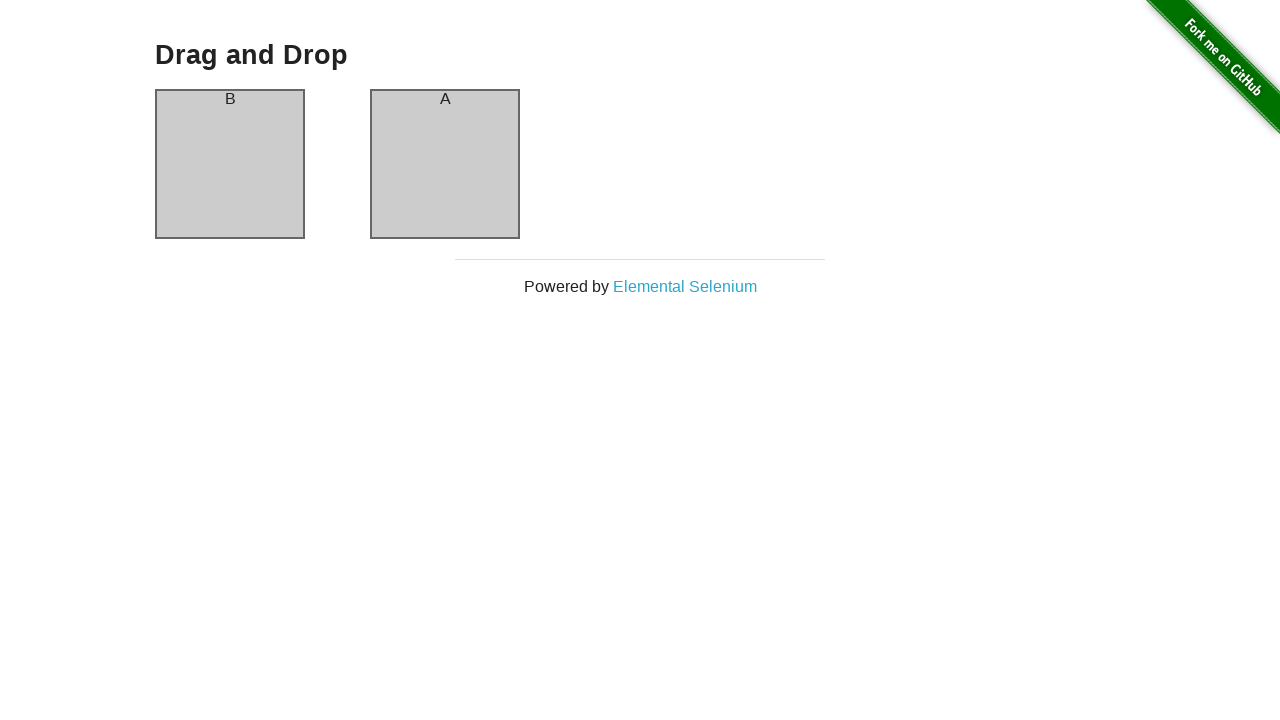

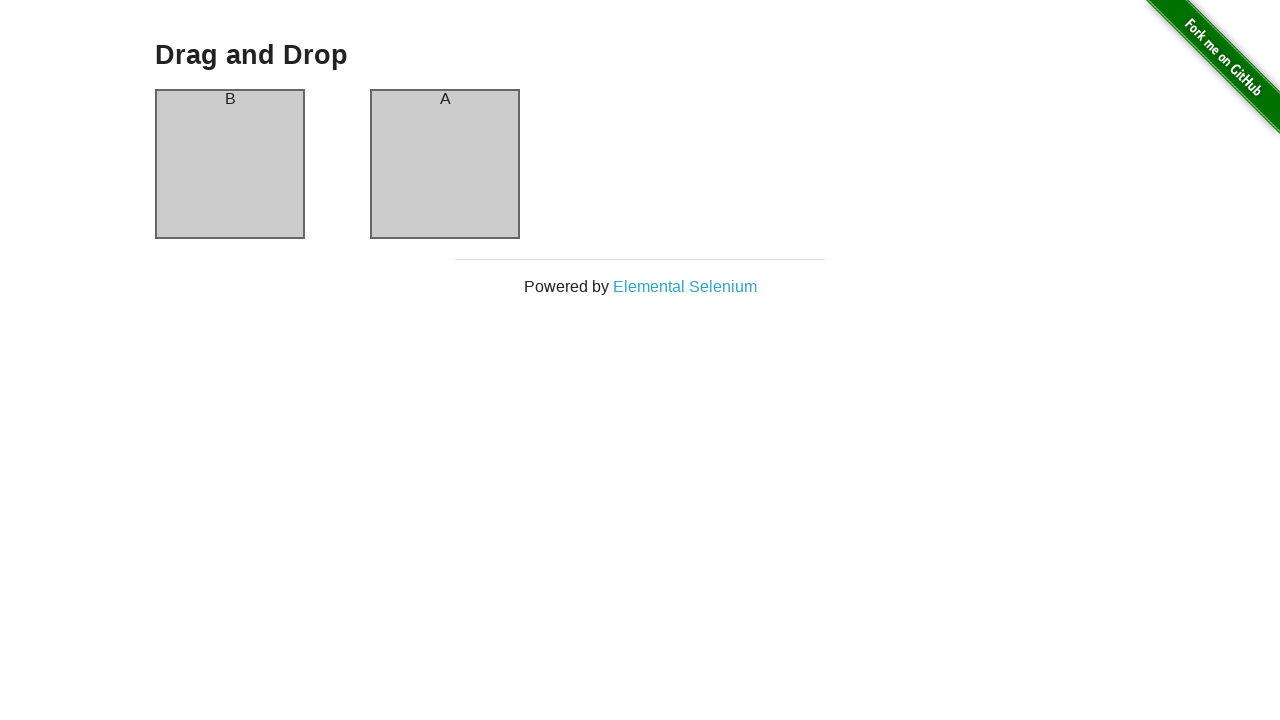